Tests filling out a practice form on demoqa.com including personal information fields, gender selection, phone number, subjects, hobbies checkboxes, address, and state/city dropdowns, then verifies the submission confirmation modal appears with correct data.

Starting URL: https://demoqa.com/automation-practice-form

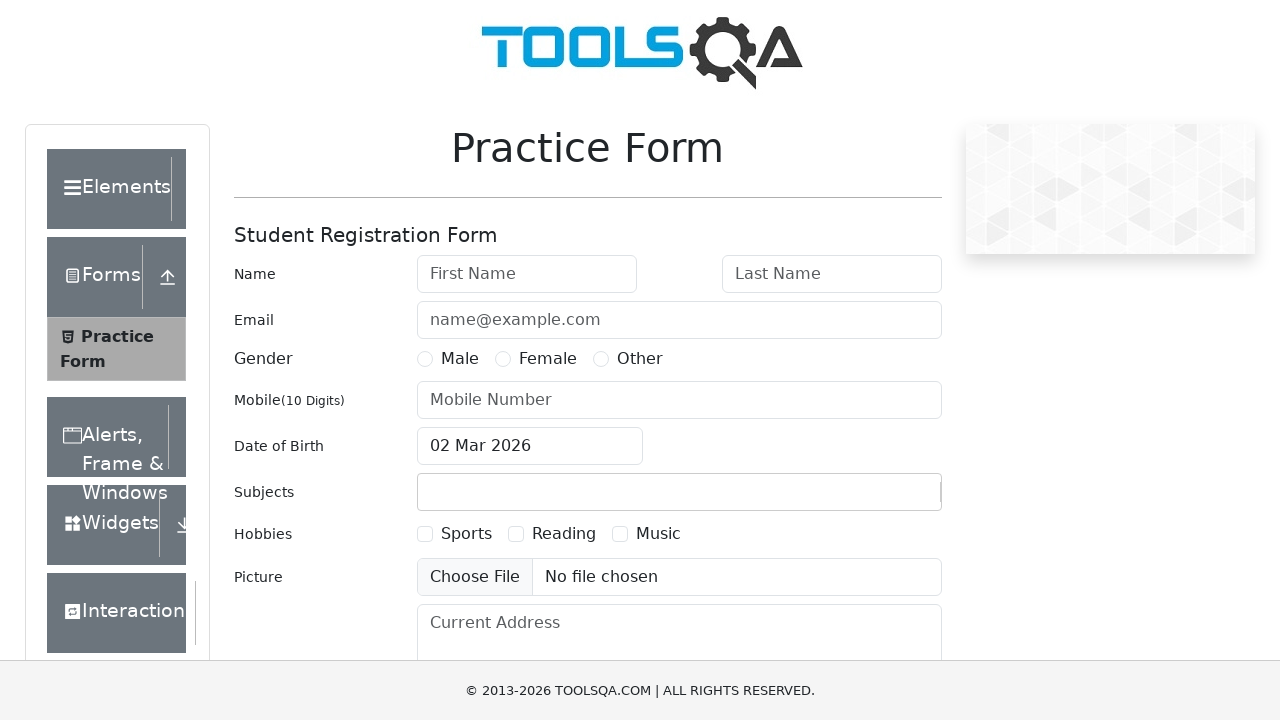

Filled first name field with 'Big' on #firstName
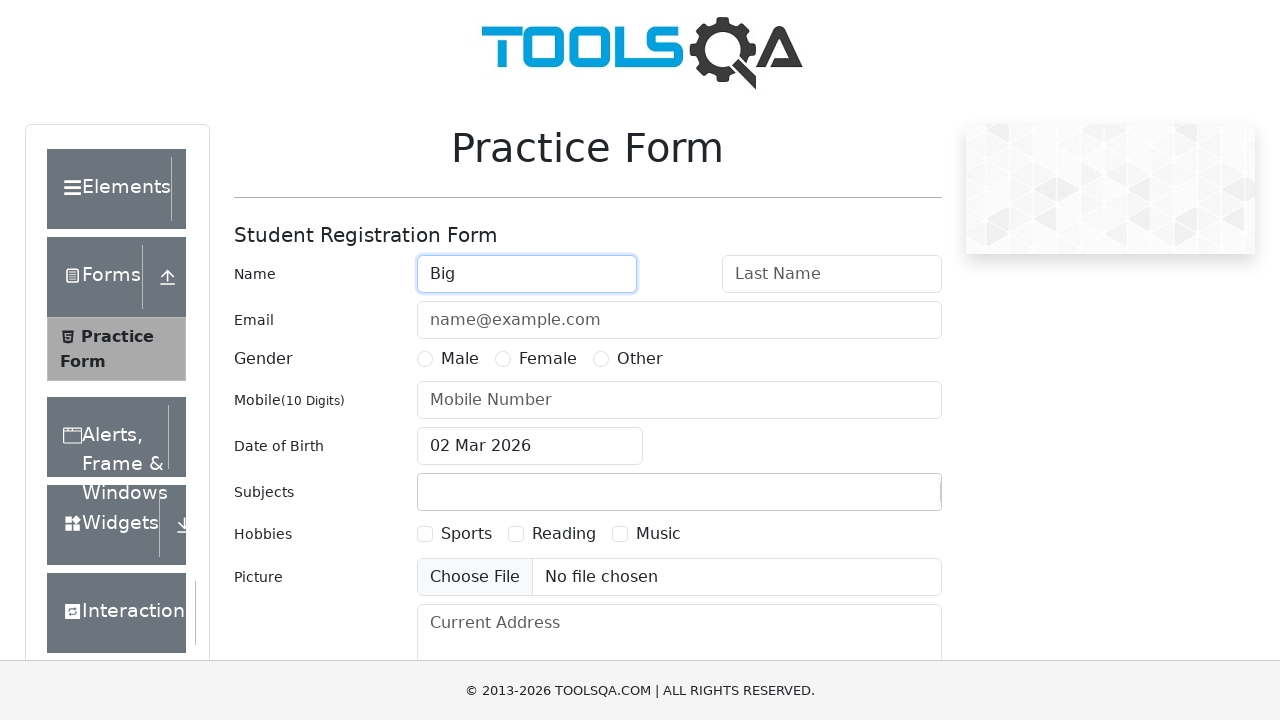

Filled last name field with 'Lebovski' on #lastName
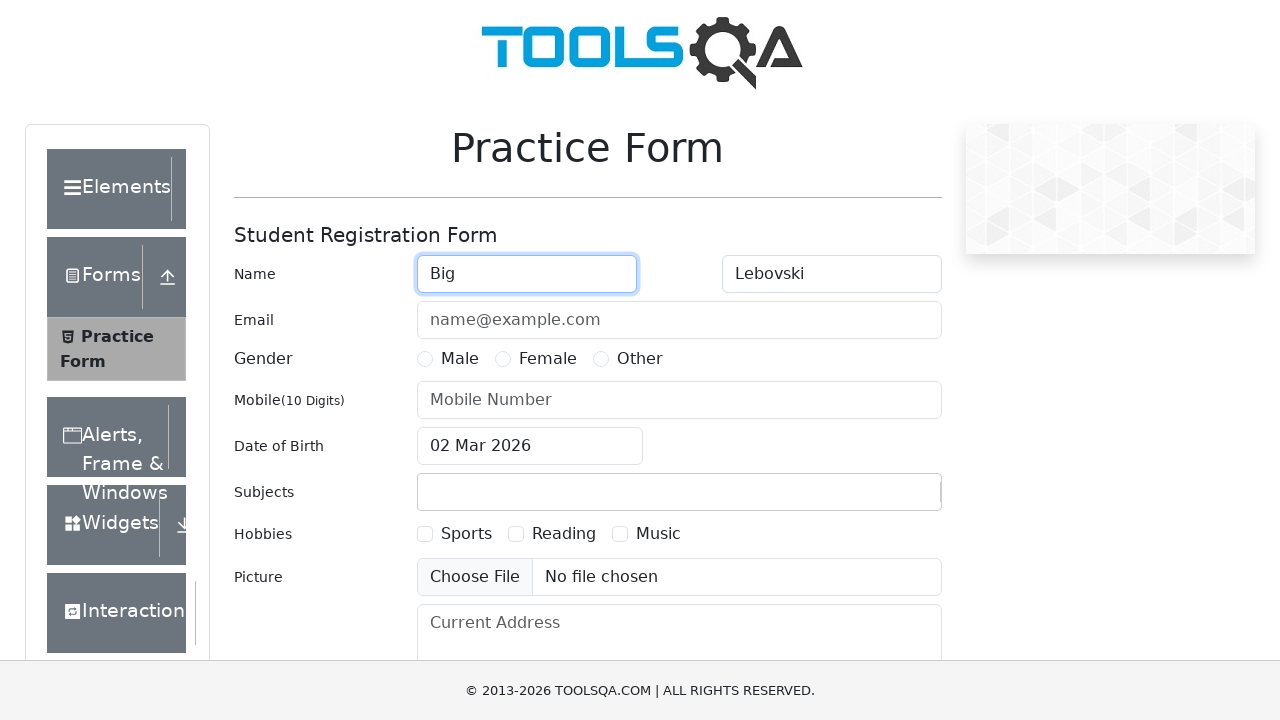

Filled email field with 'Lebovski@gmail.com' on #userEmail
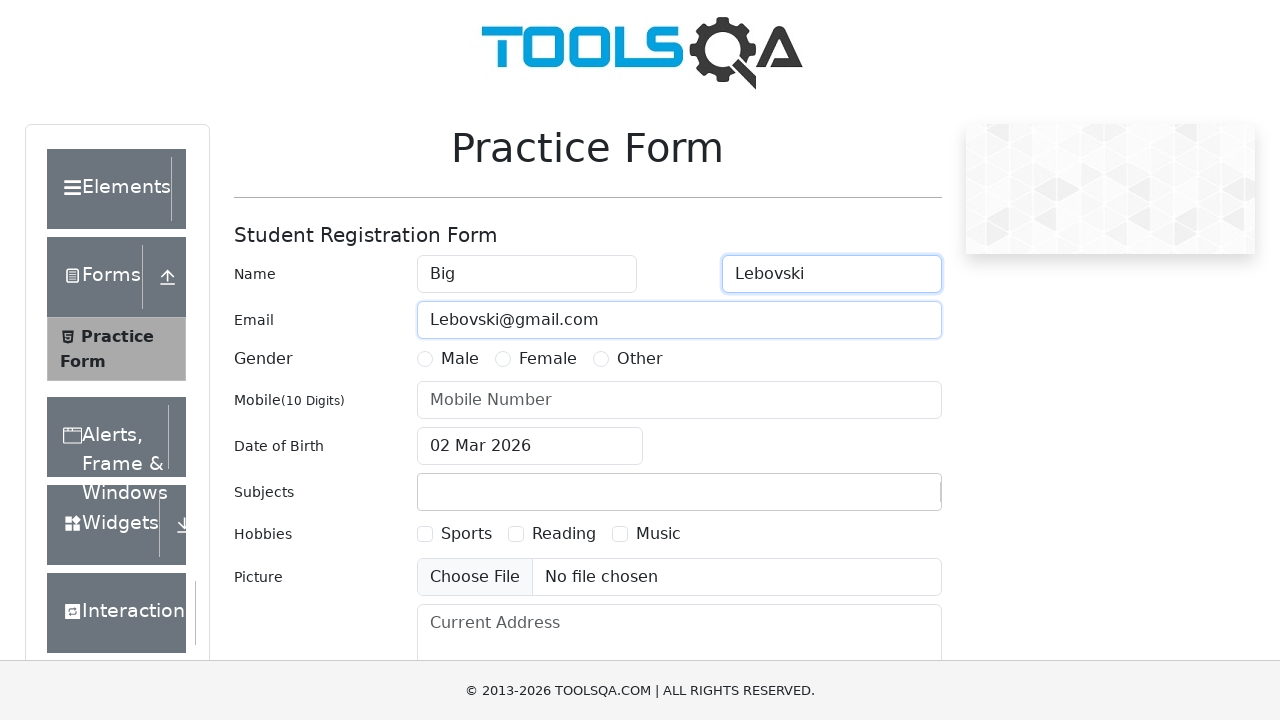

Selected 'Other' gender radio button at (640, 359) on label[for='gender-radio-3']
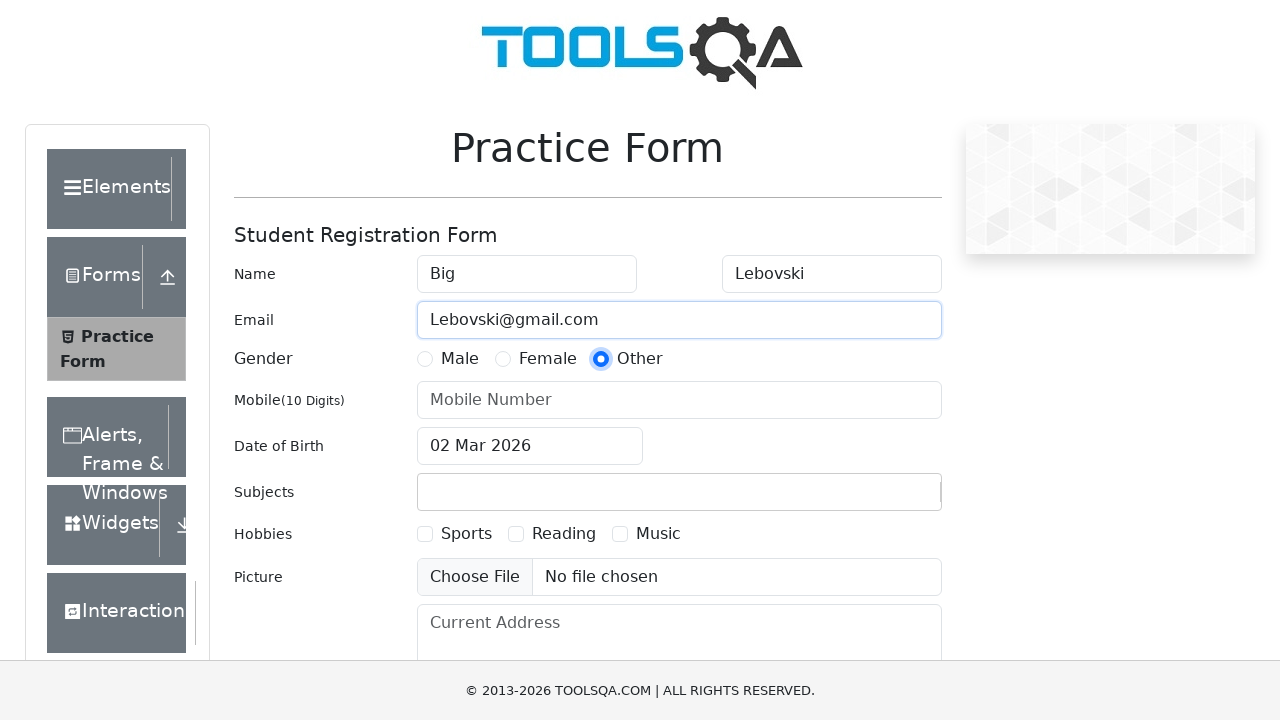

Filled phone number field with '9887987687' on #userNumber
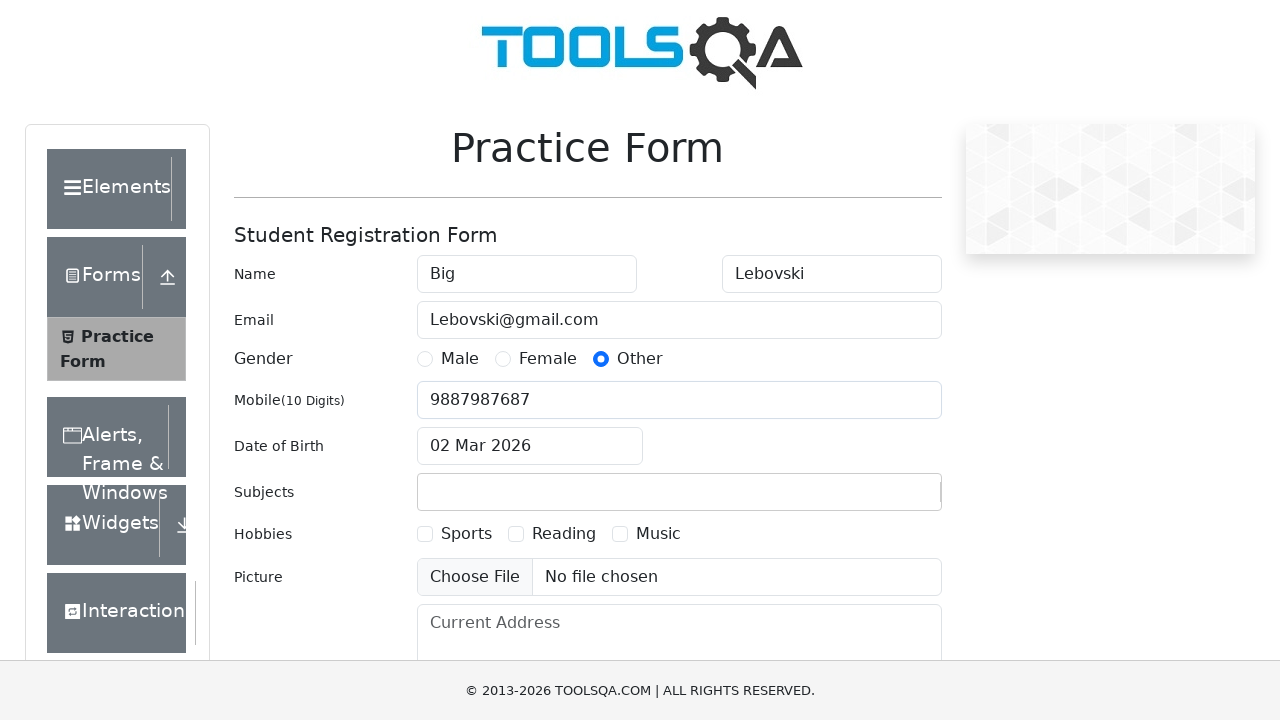

Filled subjects input with 'Arts' on #subjectsInput
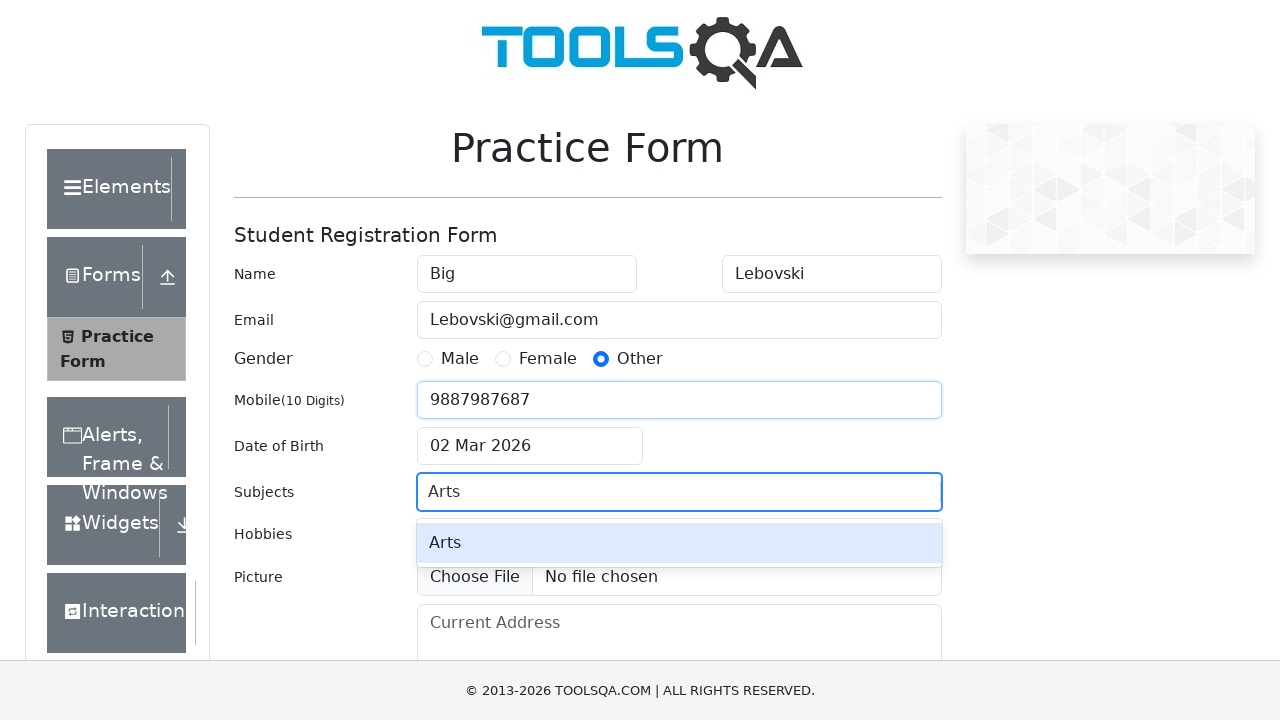

Pressed Enter to confirm 'Arts' subject
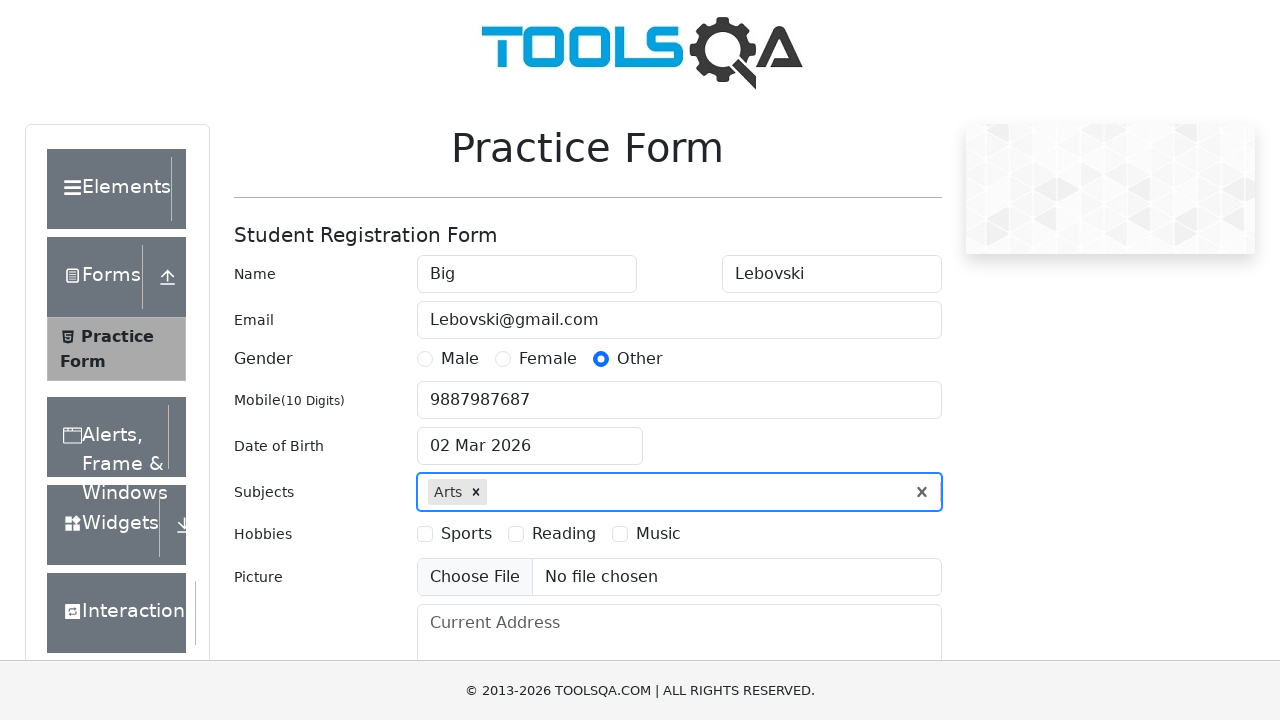

Filled subjects input with 'English' on #subjectsInput
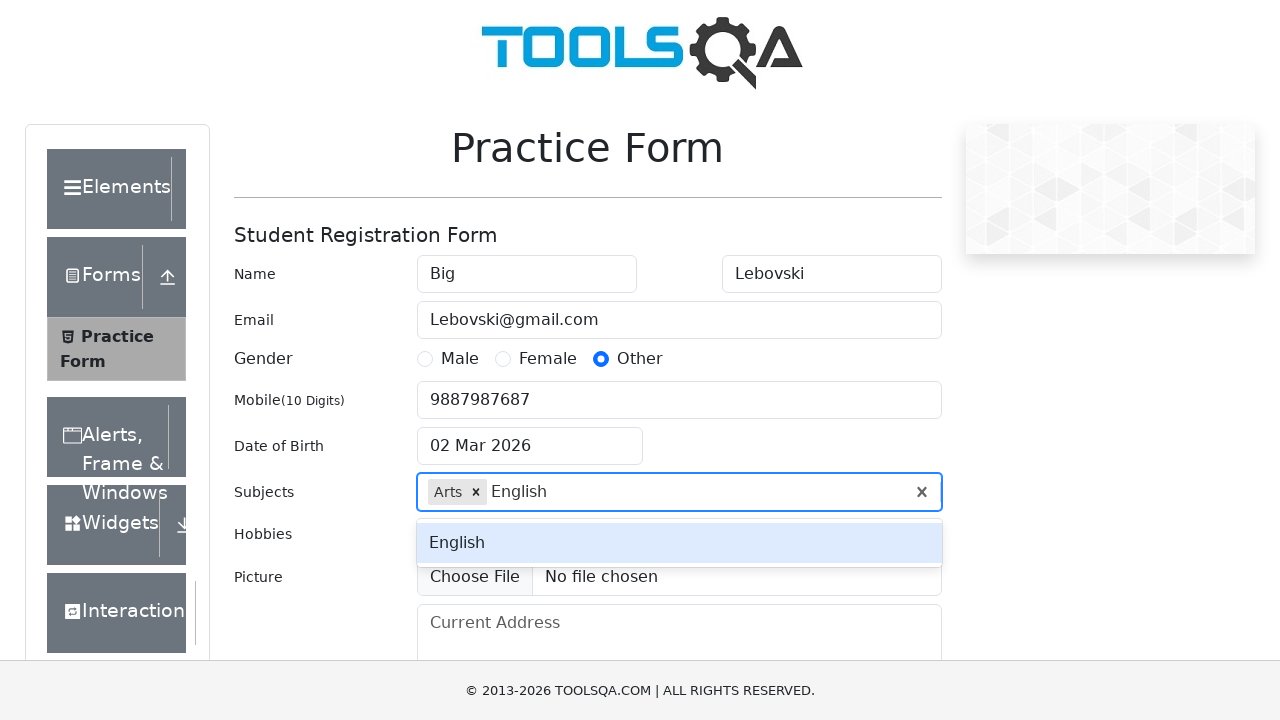

Pressed Enter to confirm 'English' subject
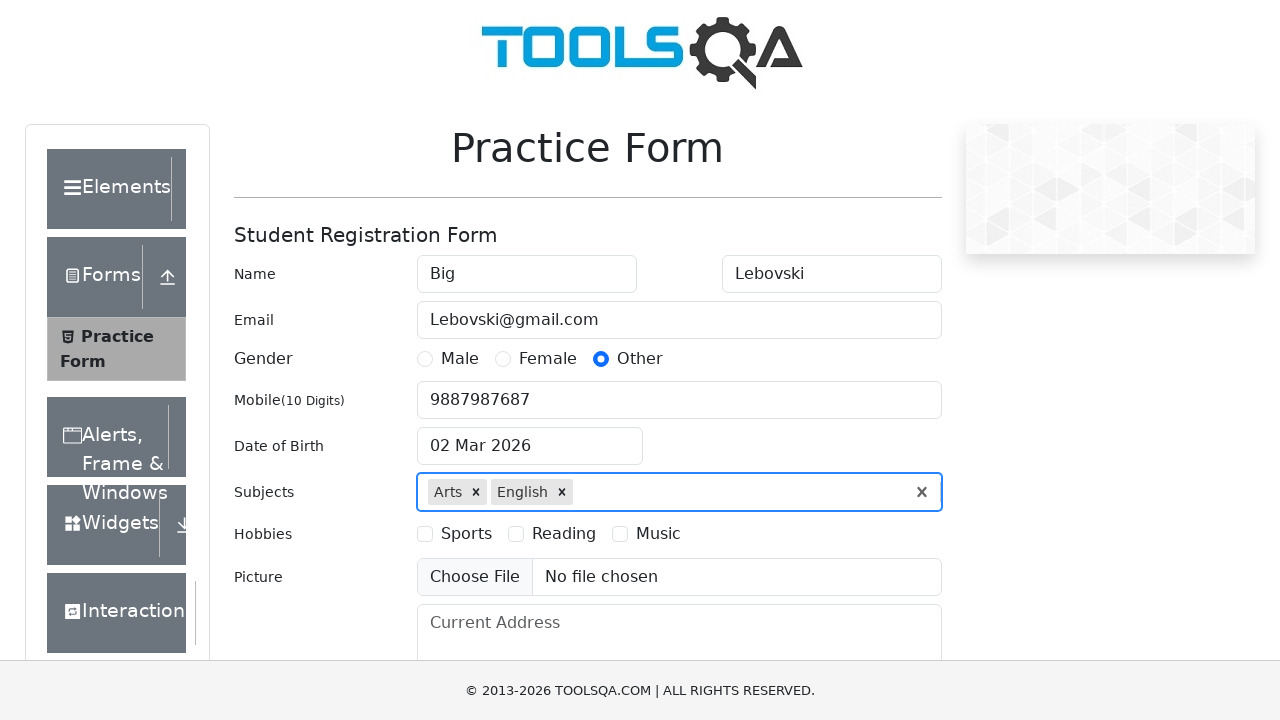

Filled address field with 'Adress Big' on #currentAddress
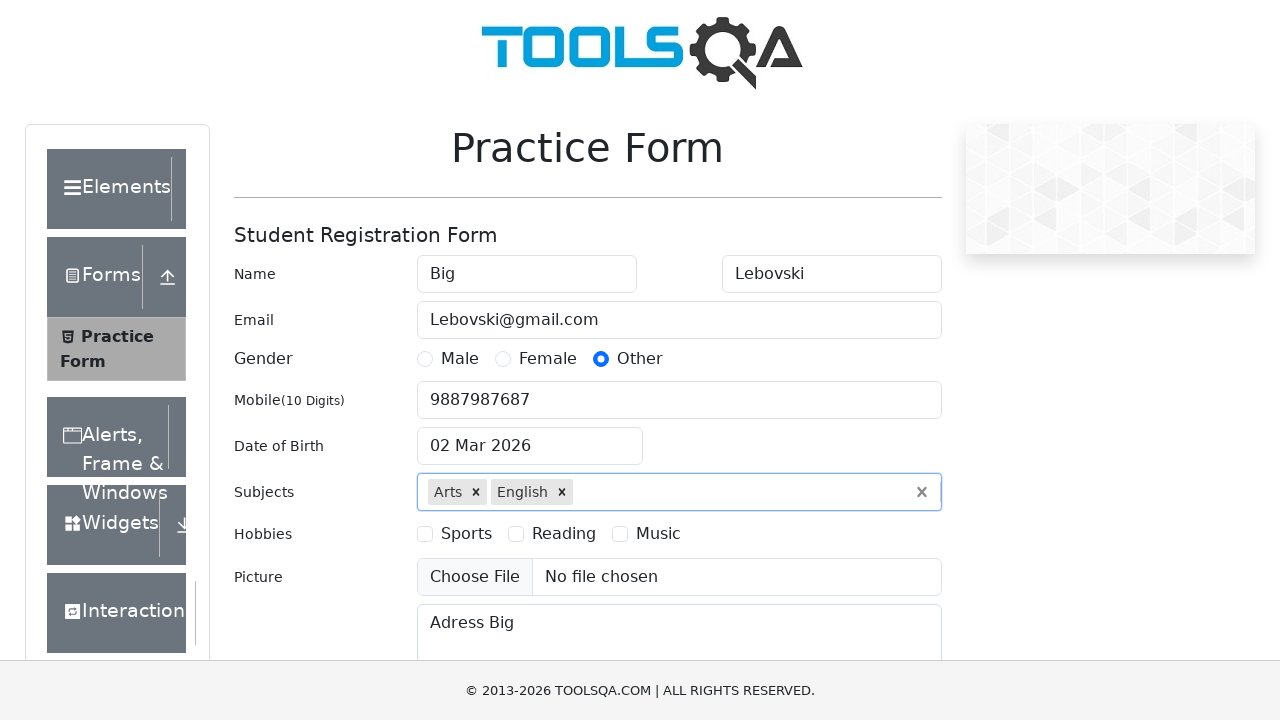

Filled state dropdown input with 'Haryana' on #react-select-3-input
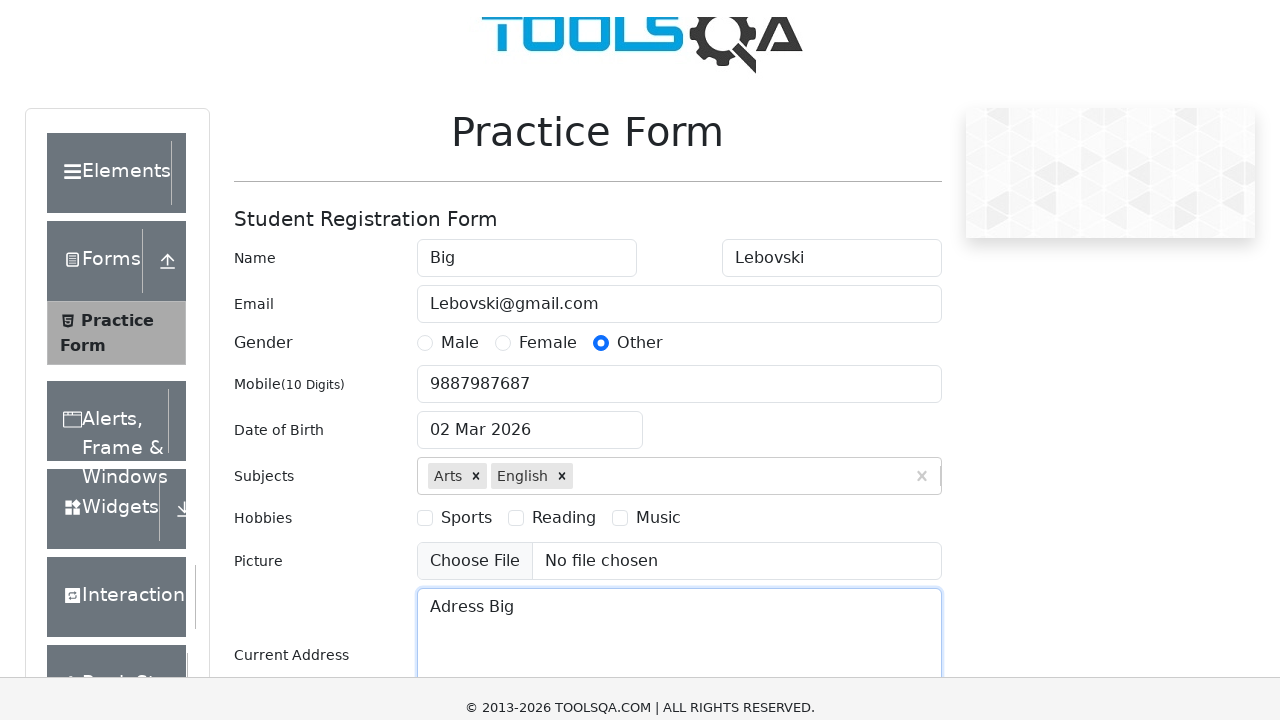

Pressed Enter to confirm 'Haryana' state selection
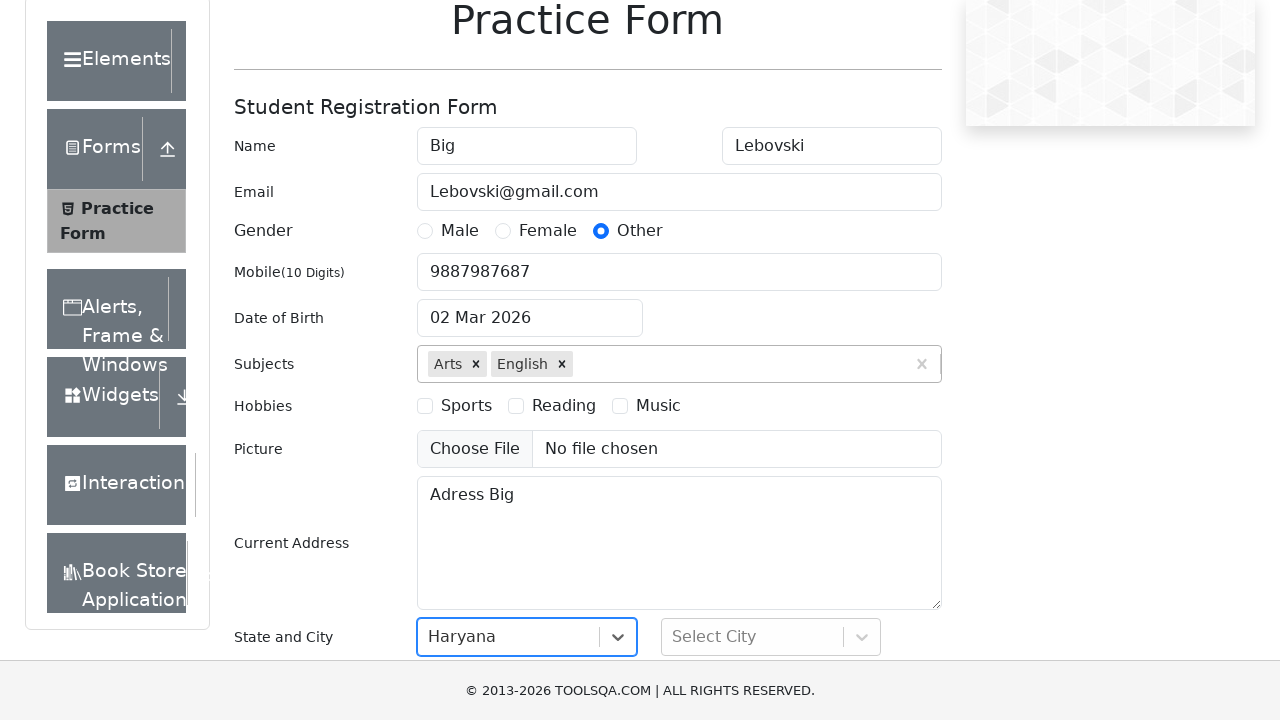

Filled city dropdown input with 'Karnal' on #react-select-4-input
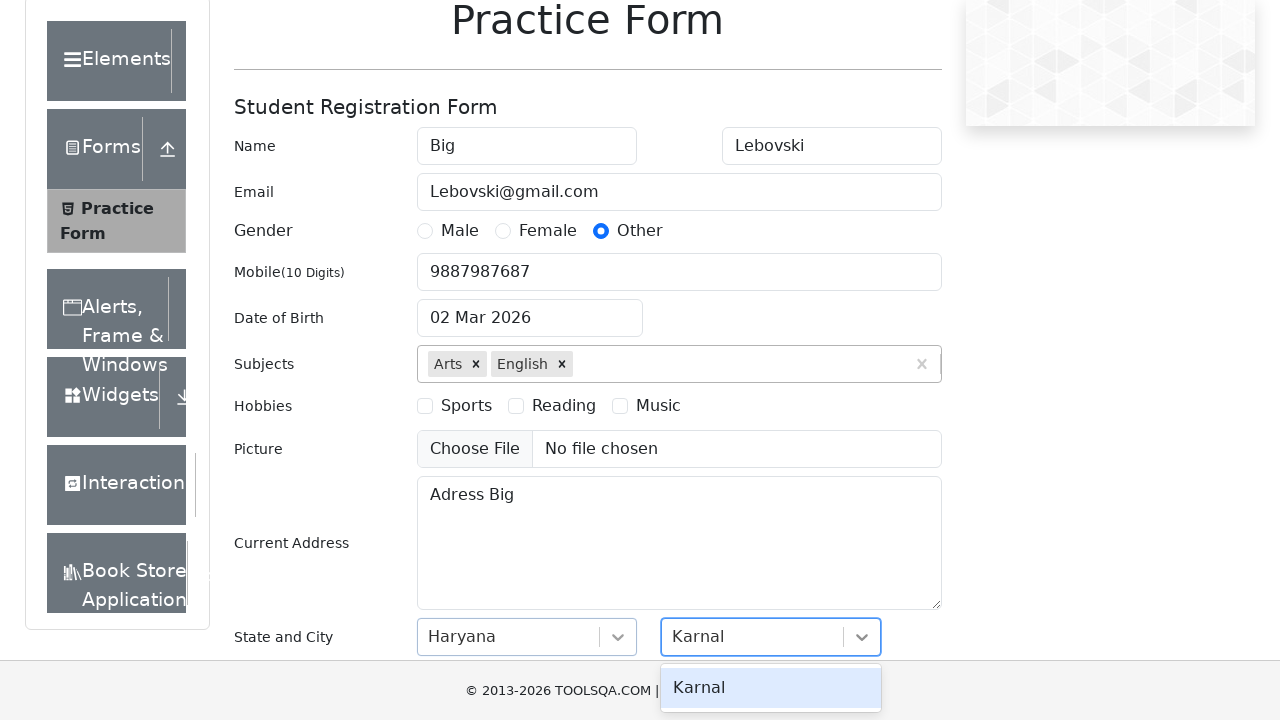

Pressed Enter to confirm 'Karnal' city selection
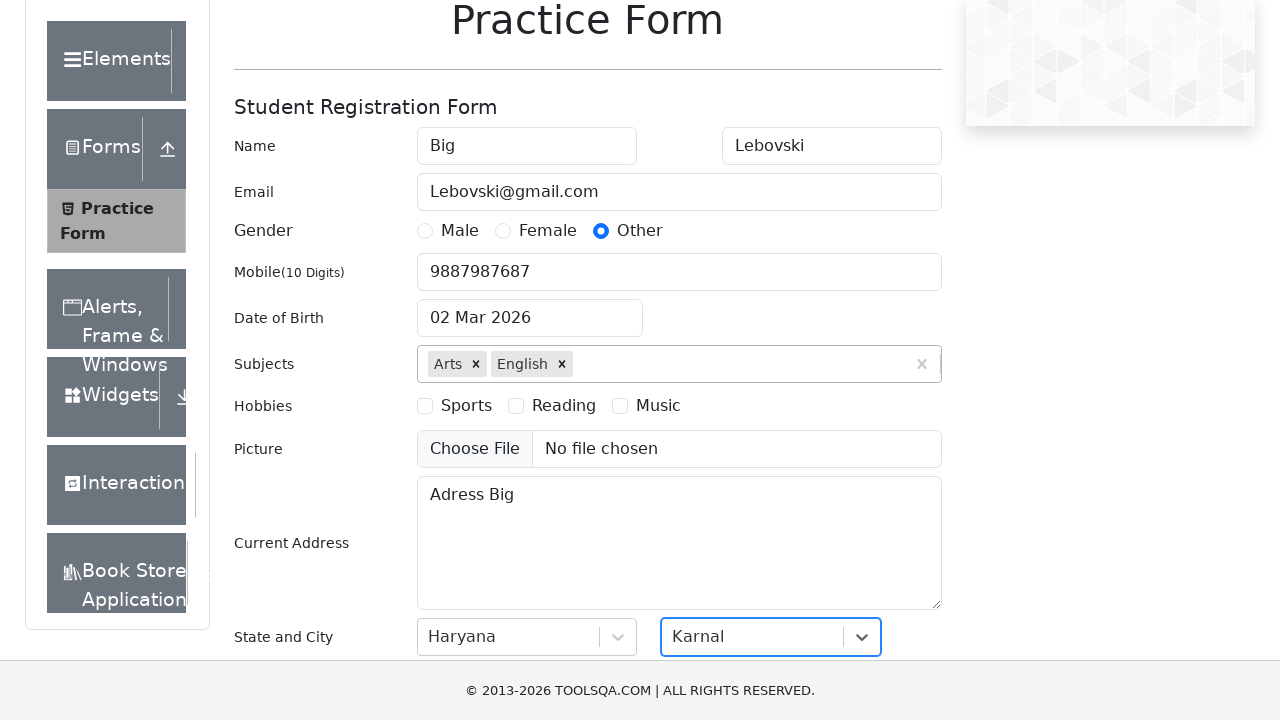

Clicked first hobby checkbox (Sports) at (466, 406) on label[for='hobbies-checkbox-1']
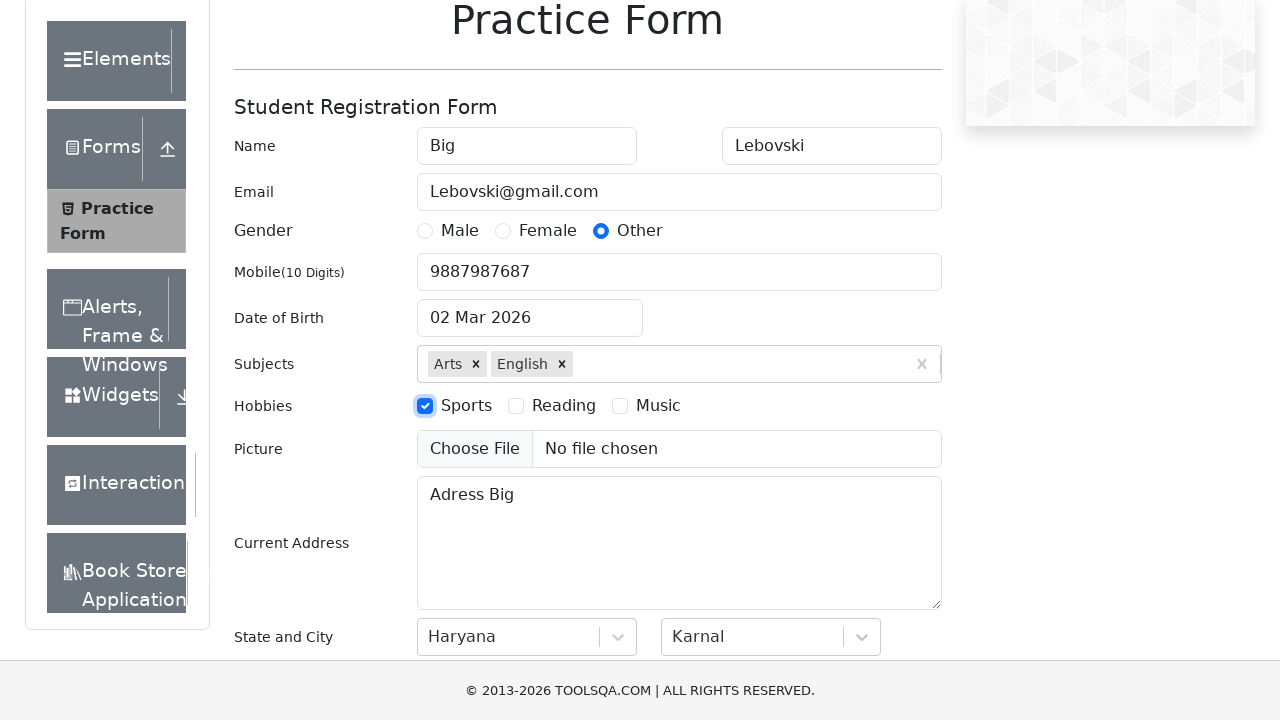

Clicked second hobby checkbox (Reading) at (564, 406) on label[for='hobbies-checkbox-2']
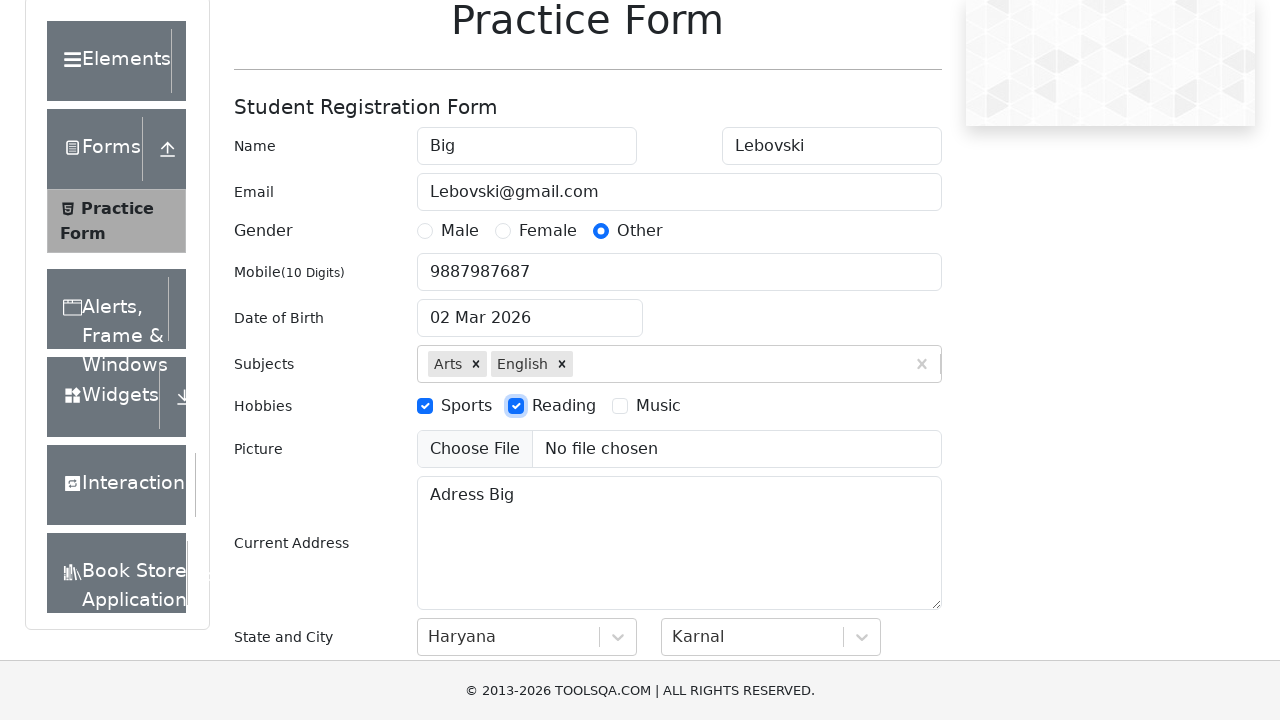

Clicked third hobby checkbox (Music) at (658, 406) on label[for='hobbies-checkbox-3']
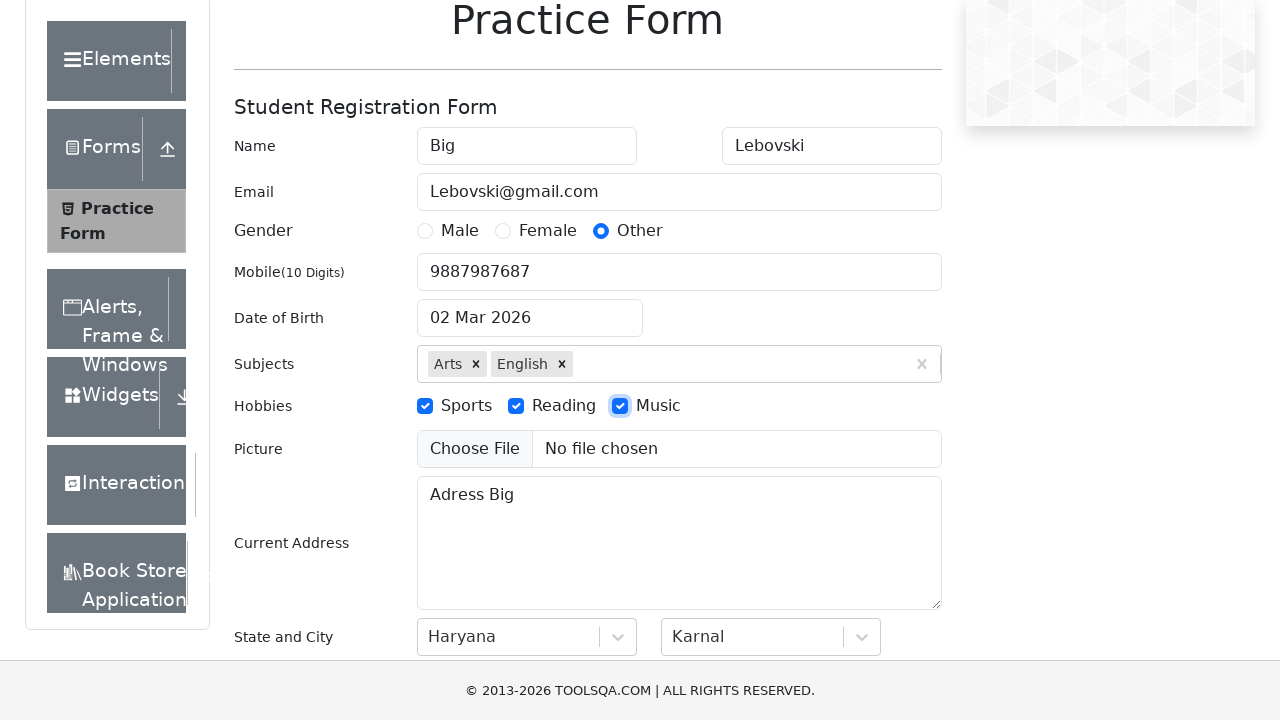

Scrolled submit button into view
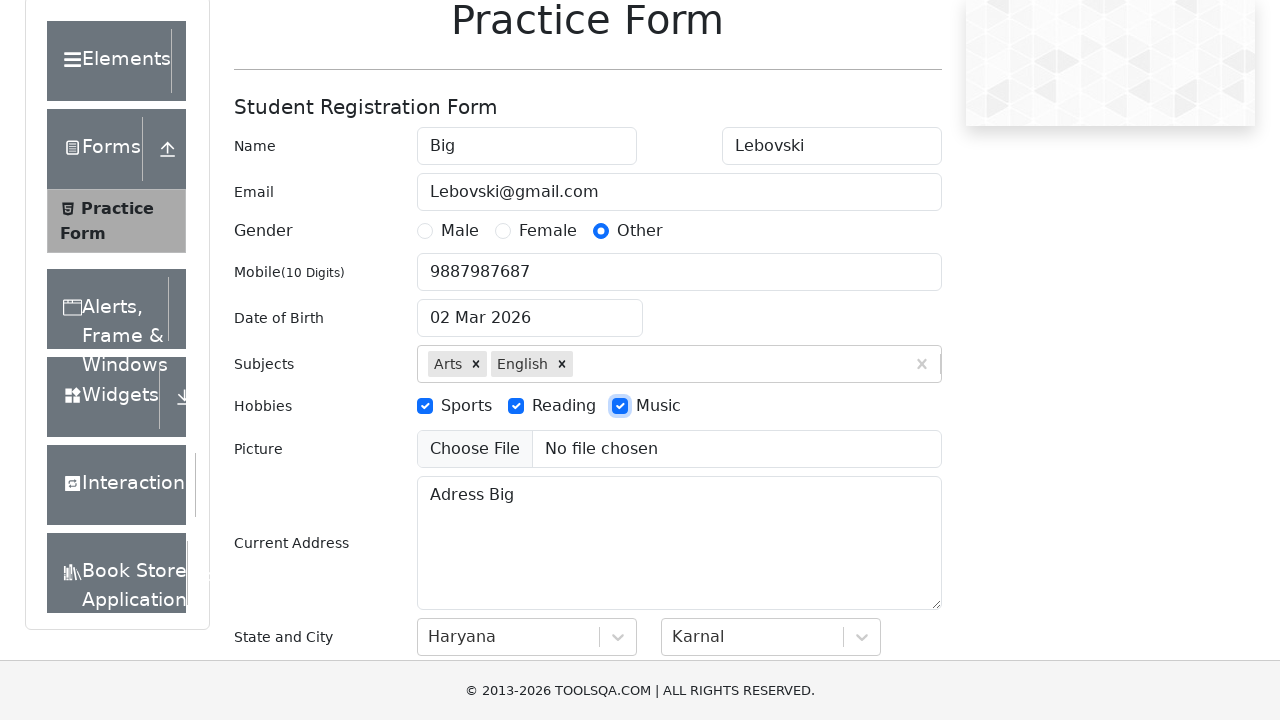

Clicked submit button to submit the form at (885, 499) on #submit
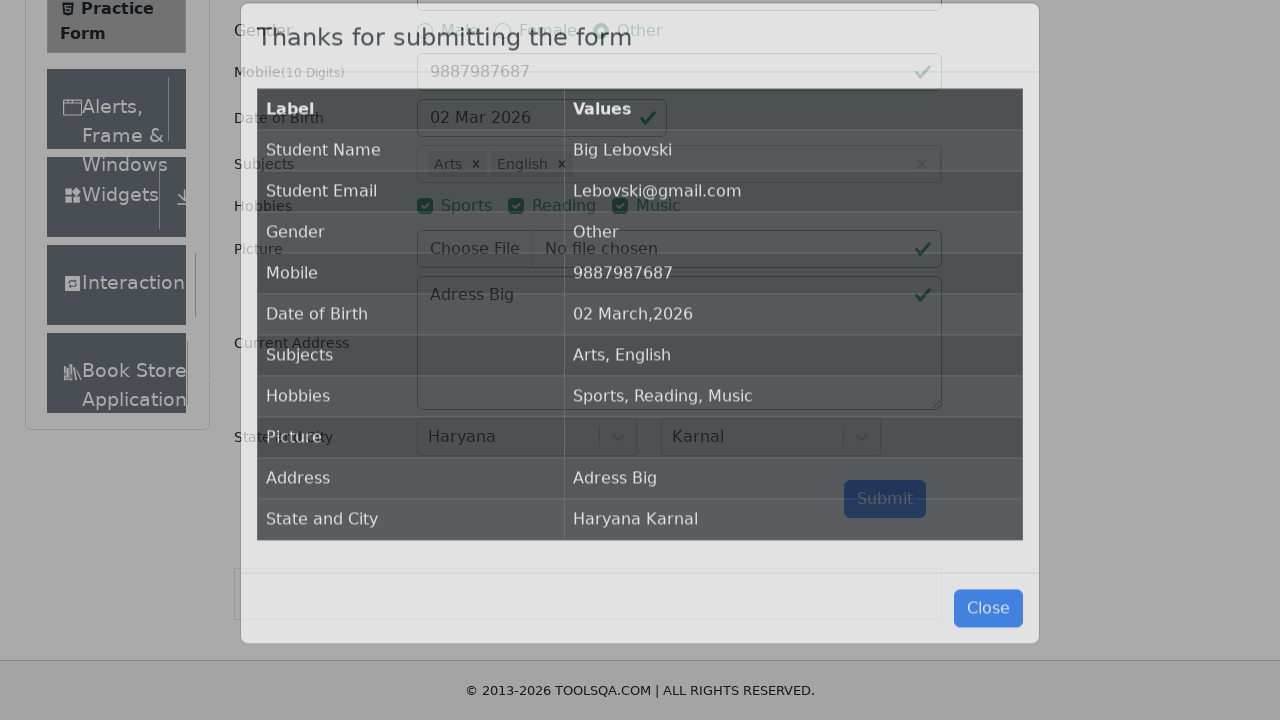

Submission modal appeared with title
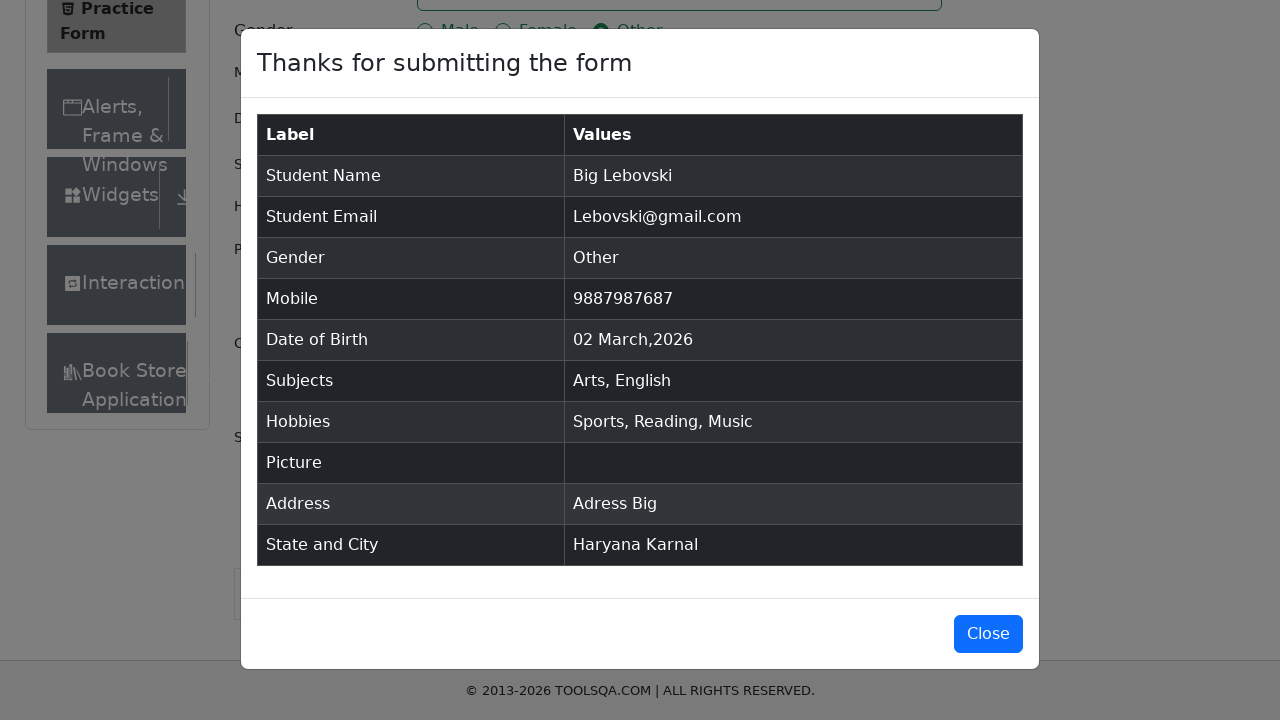

Verified full name 'Big Lebovski' appears in modal
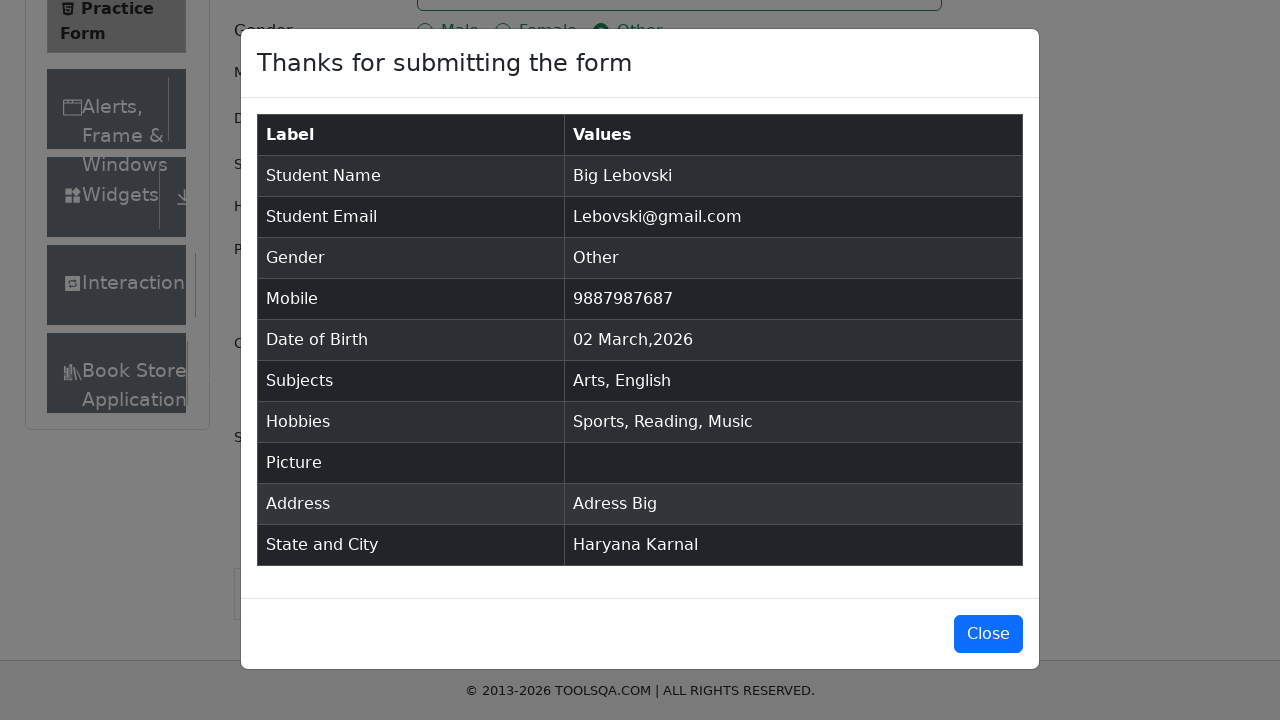

Verified email 'Lebovski@gmail.com' appears in modal
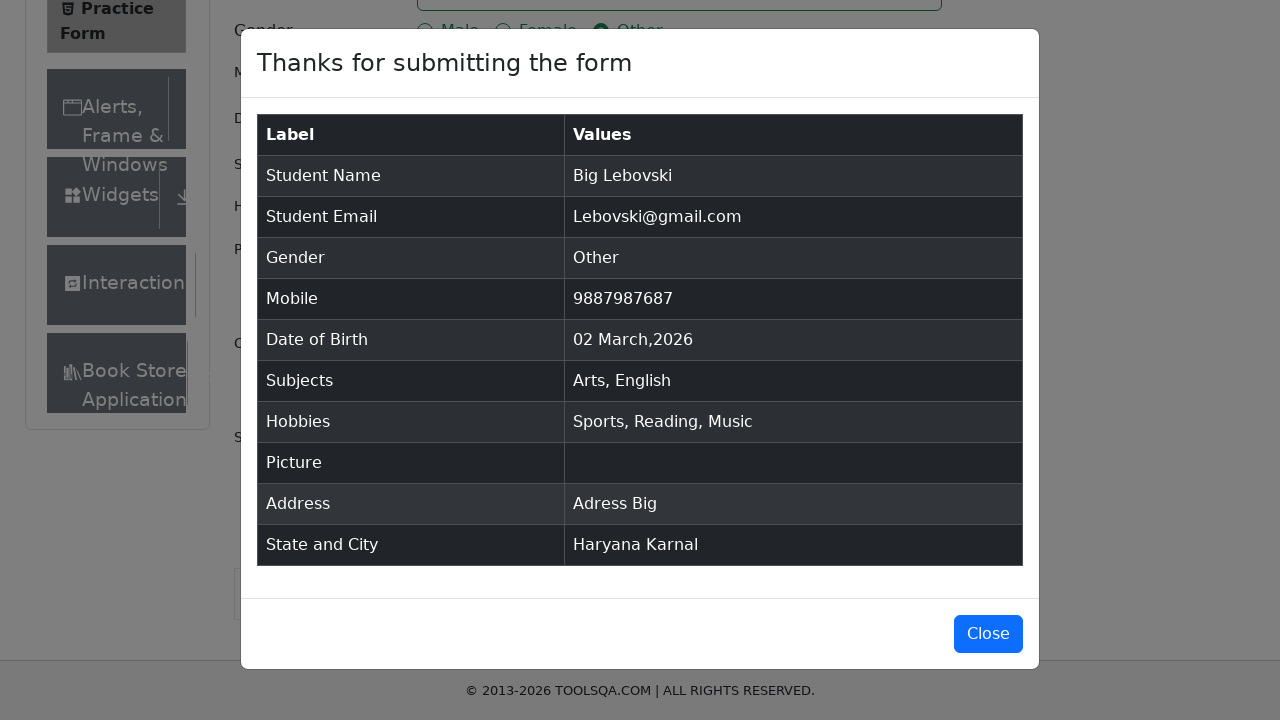

Verified gender 'Other' appears in modal
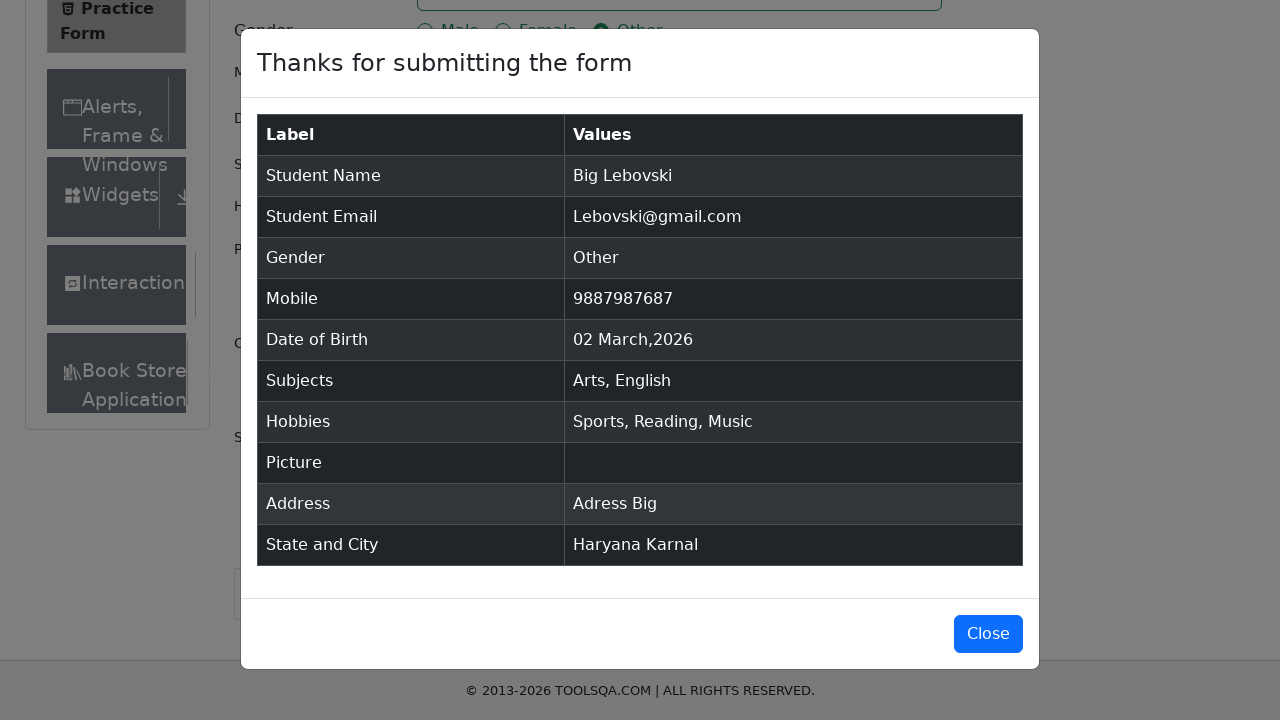

Verified phone number '9887987687' appears in modal
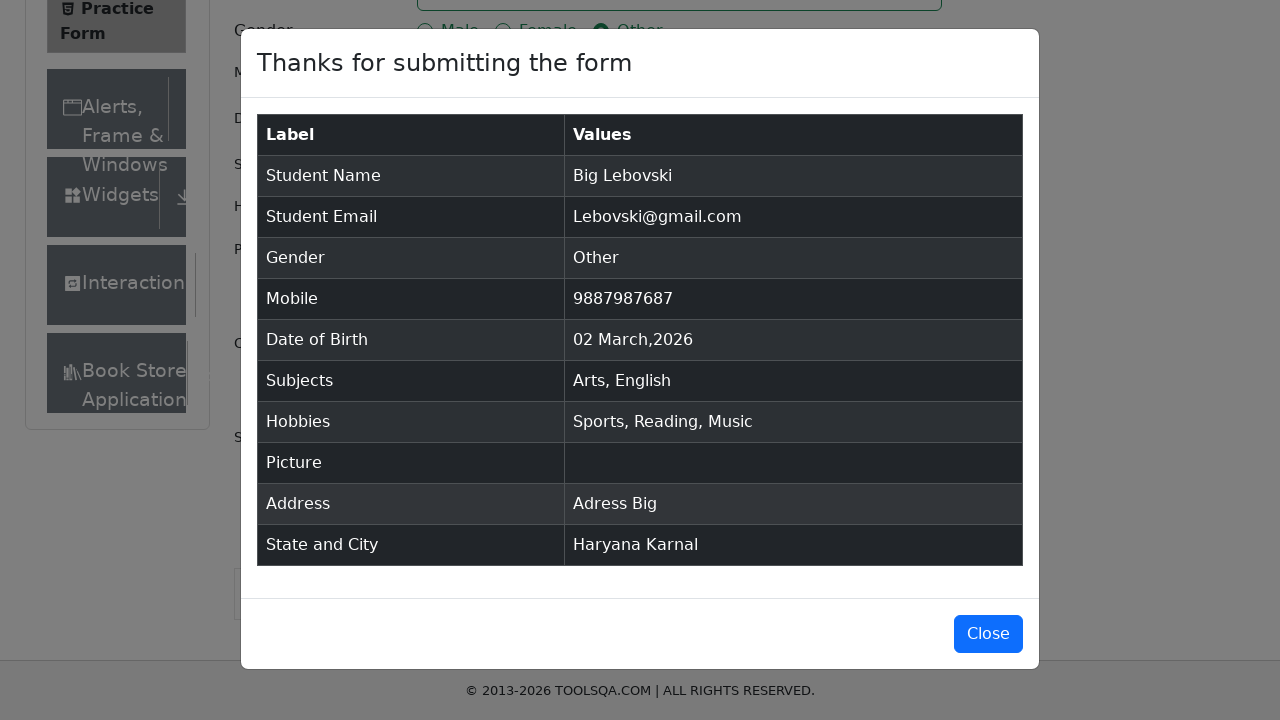

Verified hobbies 'Sports, Reading, Music' appear in modal
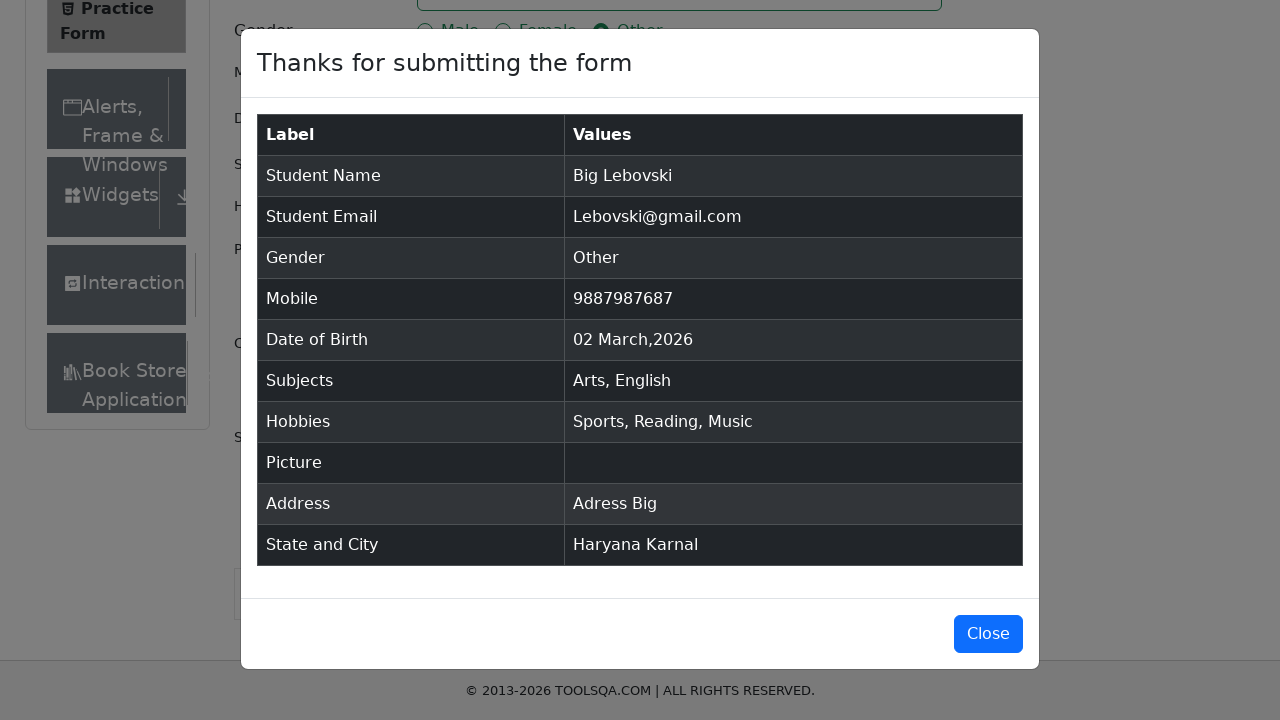

Verified address 'Adress Big' appears in modal
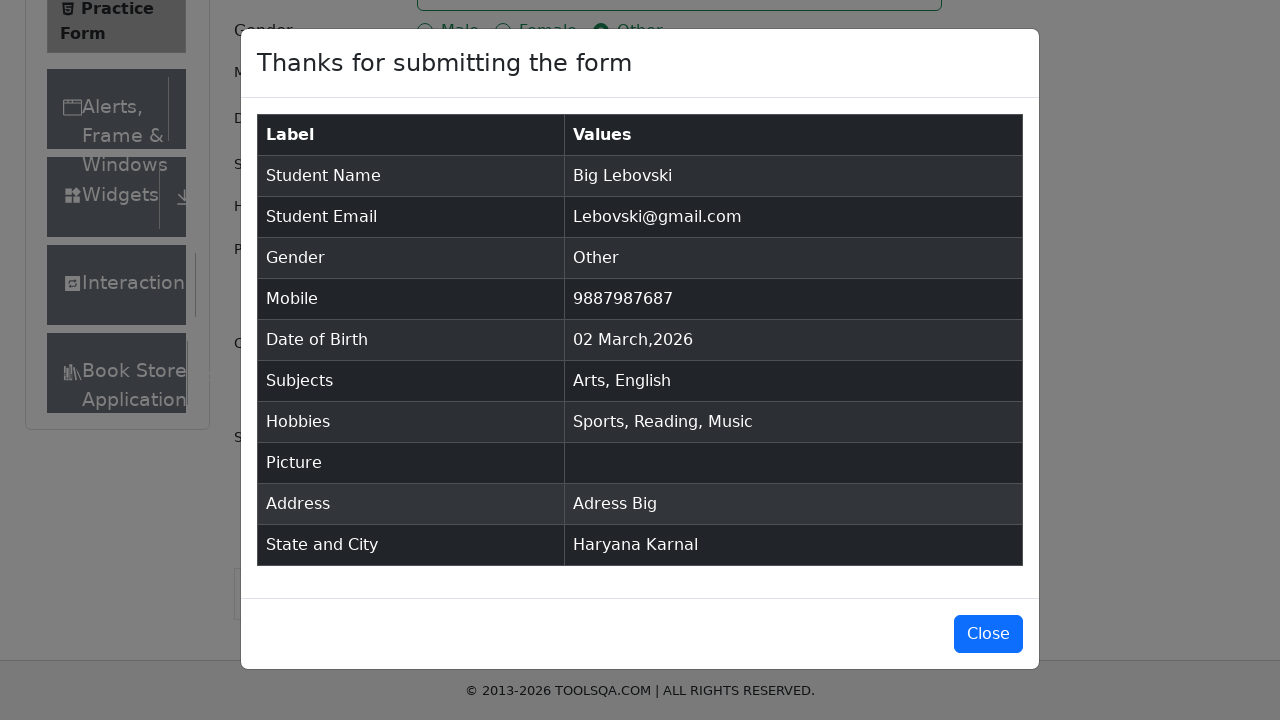

Verified state and city 'Haryana Karnal' appear in modal
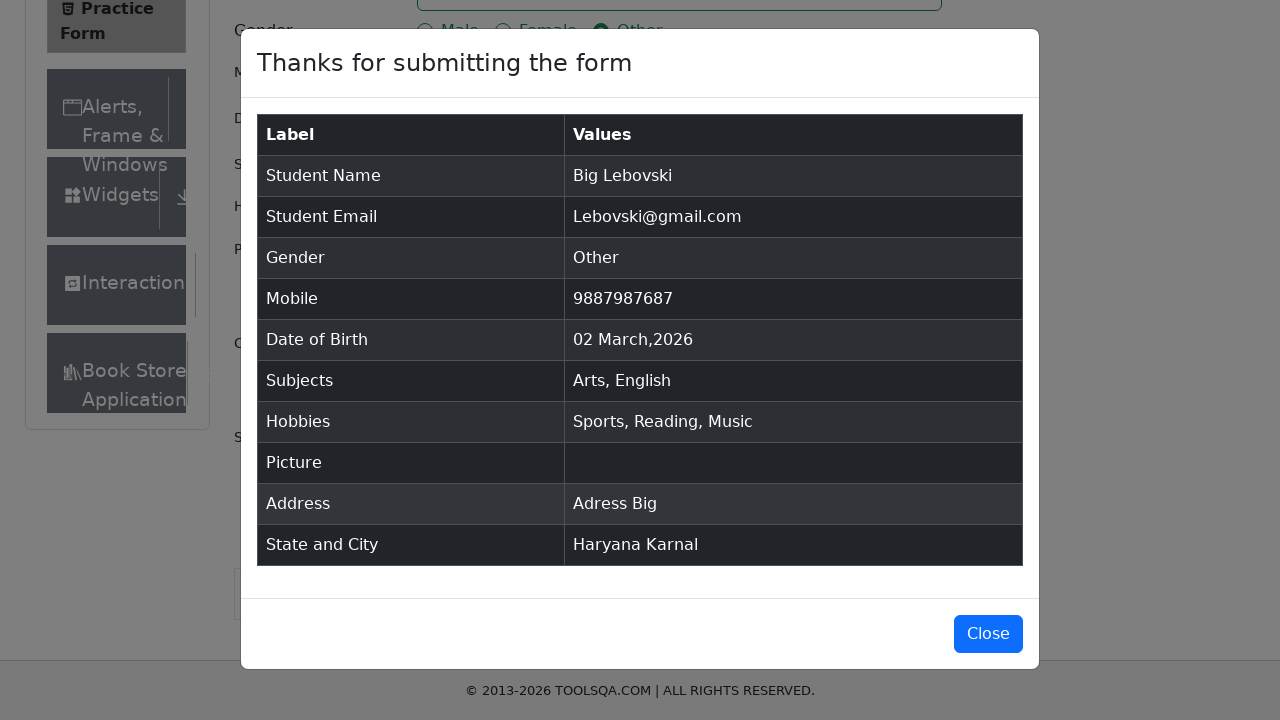

Scrolled close modal button into view
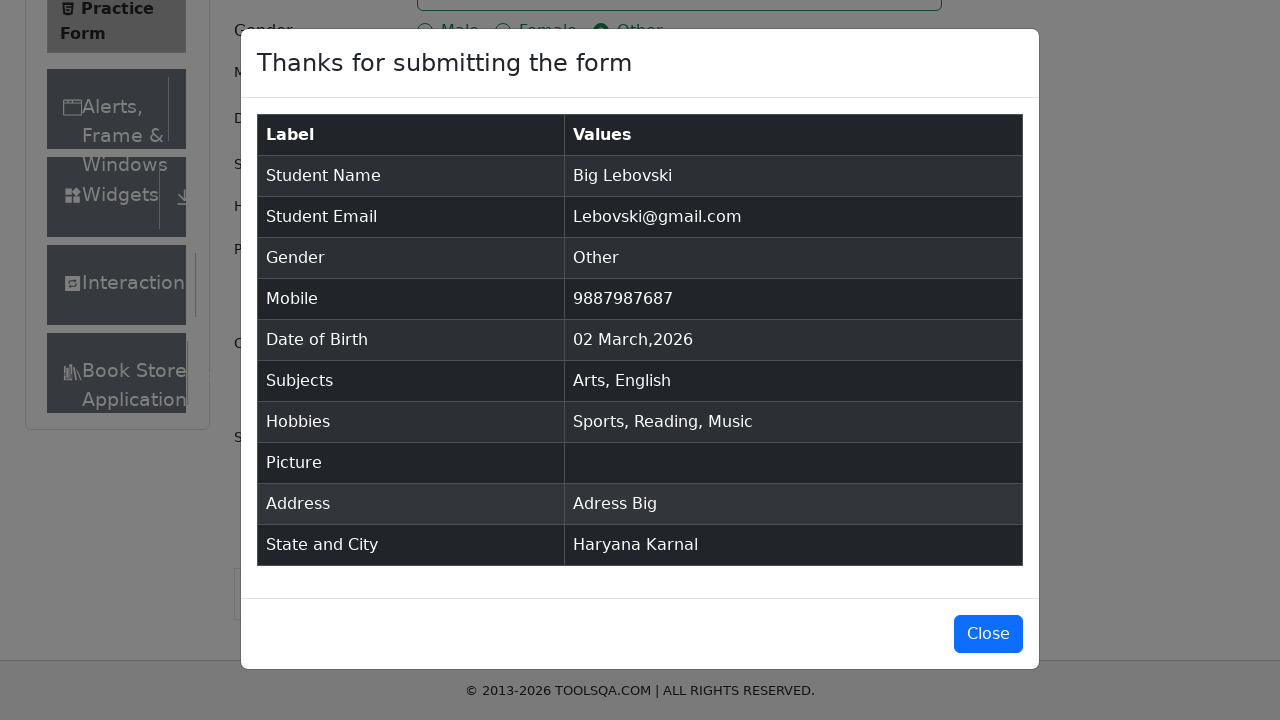

Clicked close button to close the submission modal at (988, 634) on #closeLargeModal
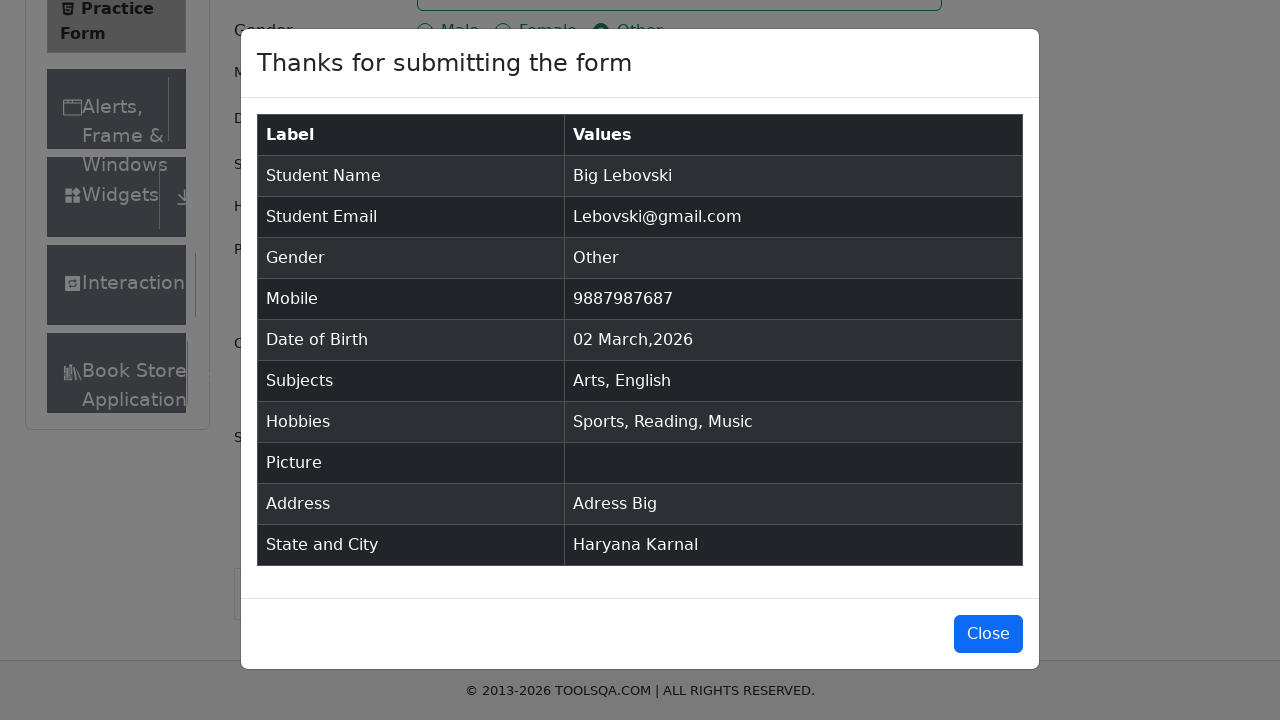

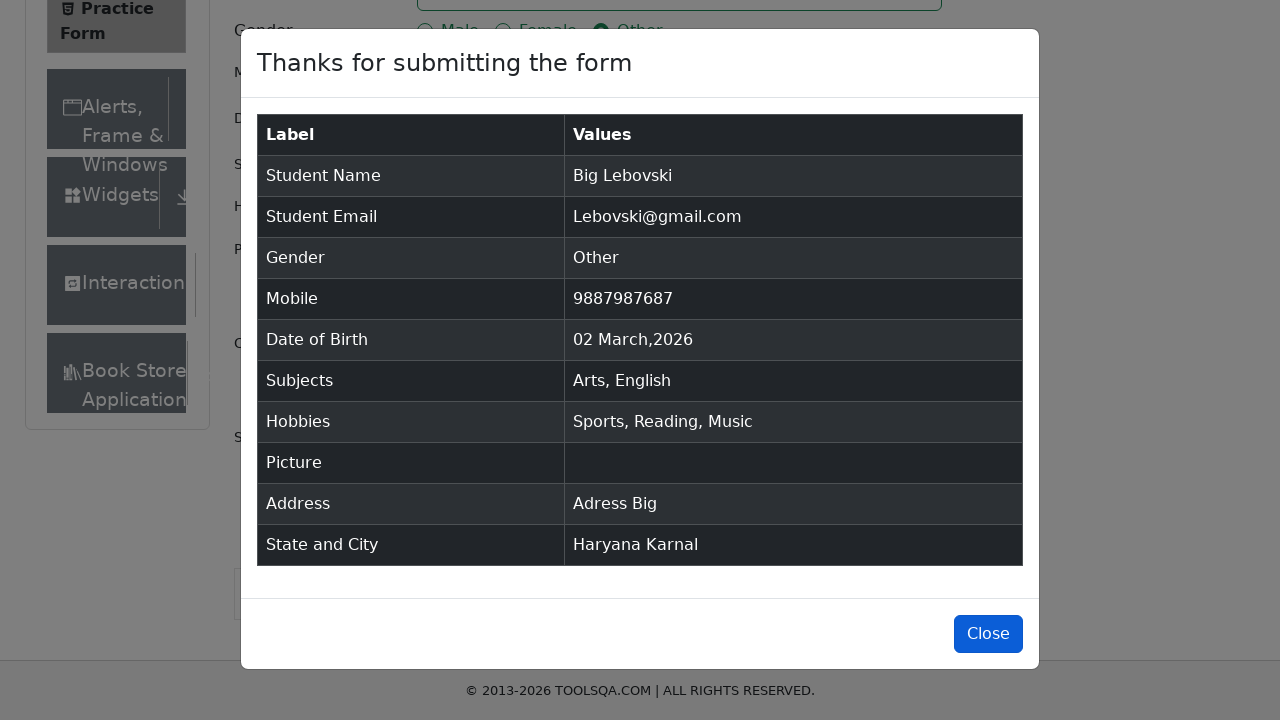